Tests clicking the Back button on the answers page to return to question 1

Starting URL: https://shemsvcollege.github.io/Trivia/

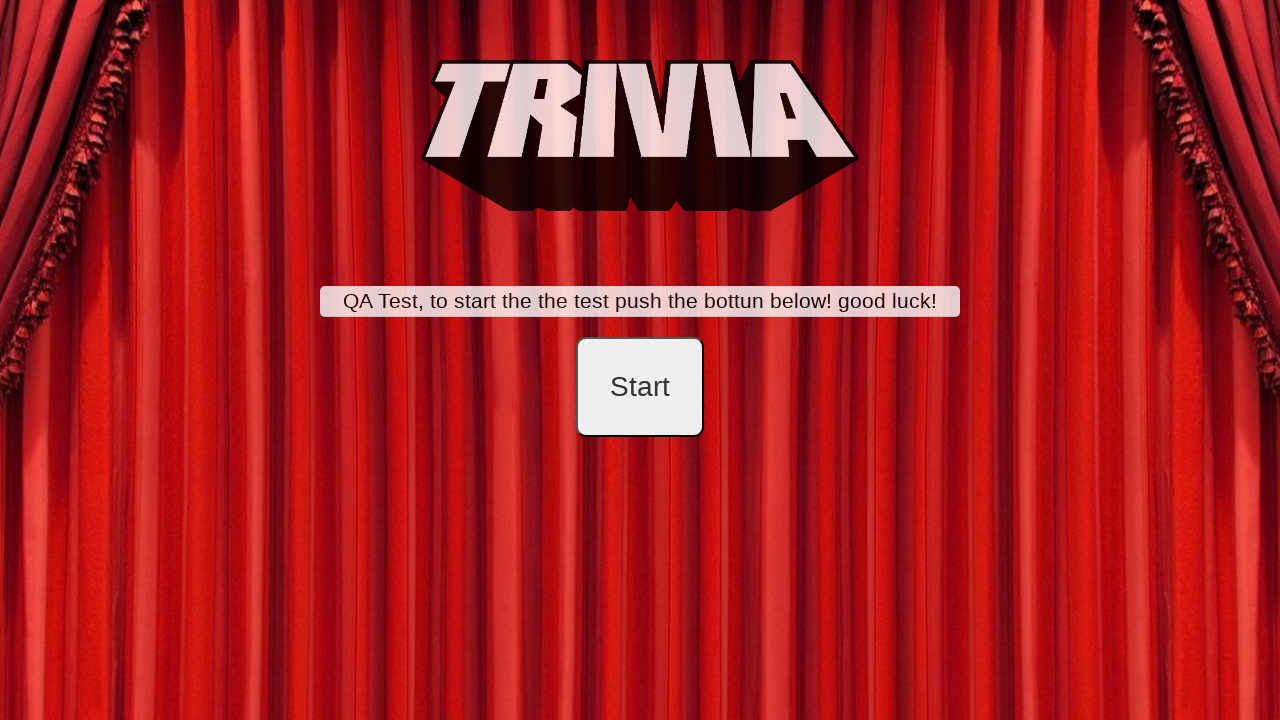

Clicked start button to begin trivia at (640, 387) on #startB
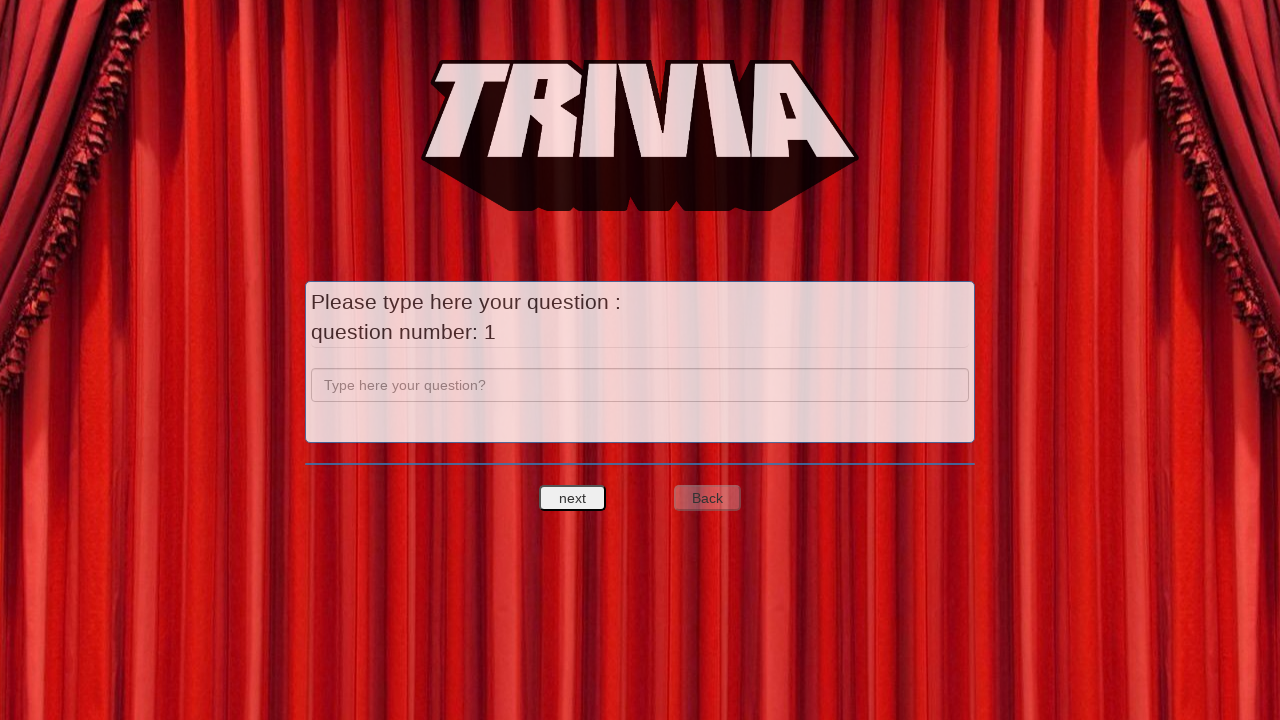

Entered answer 'a' in question field on input[name='question']
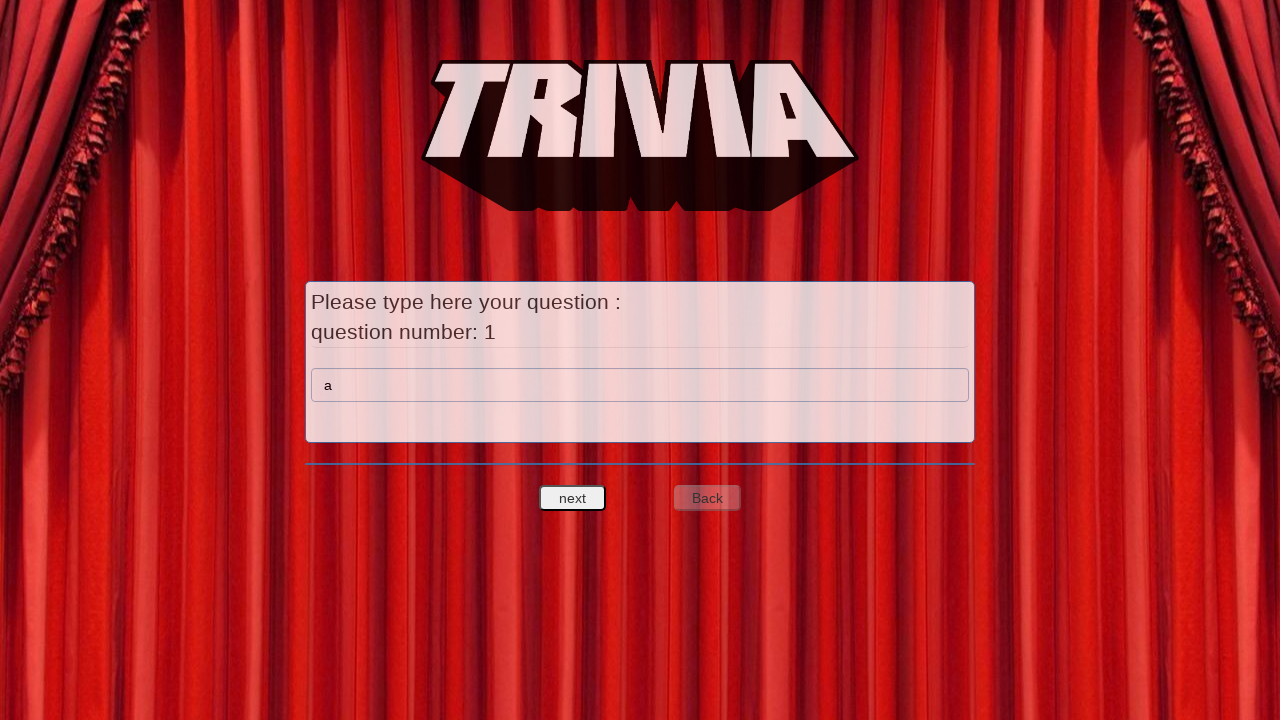

Clicked next question button to proceed to question 2 at (573, 498) on #nextquest
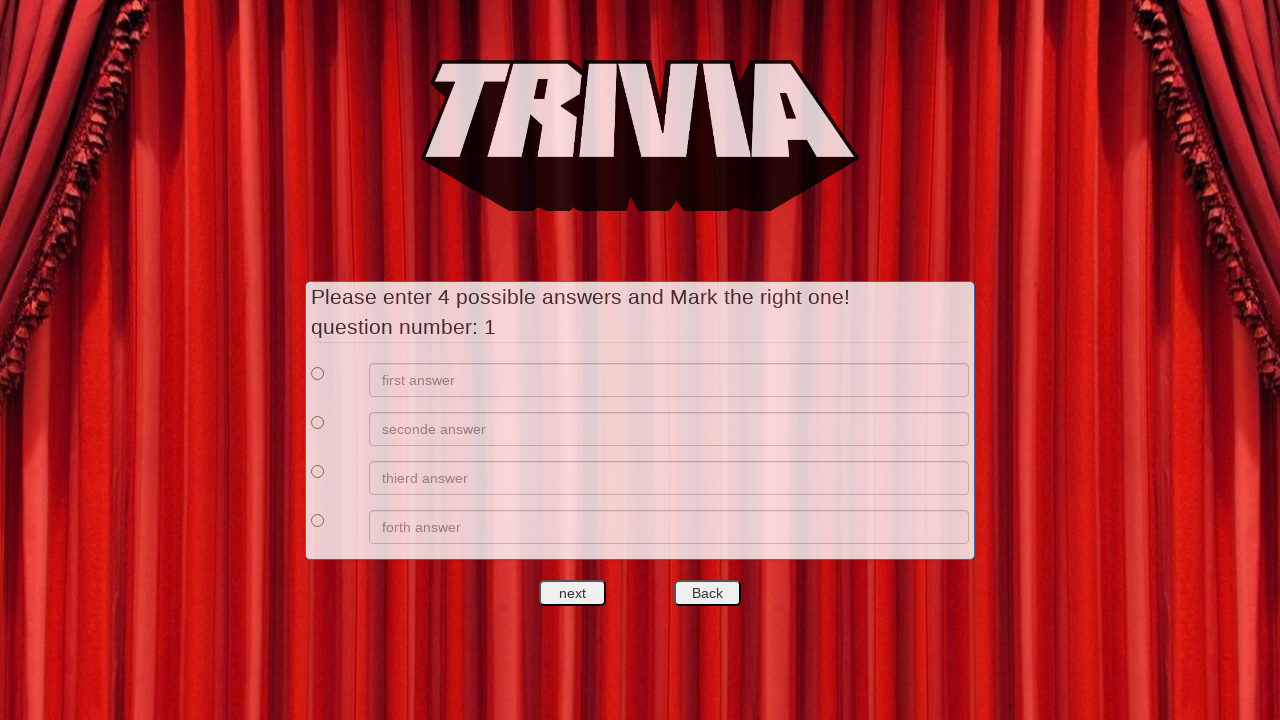

Clicked back button to return to previous question at (707, 593) on #backquest
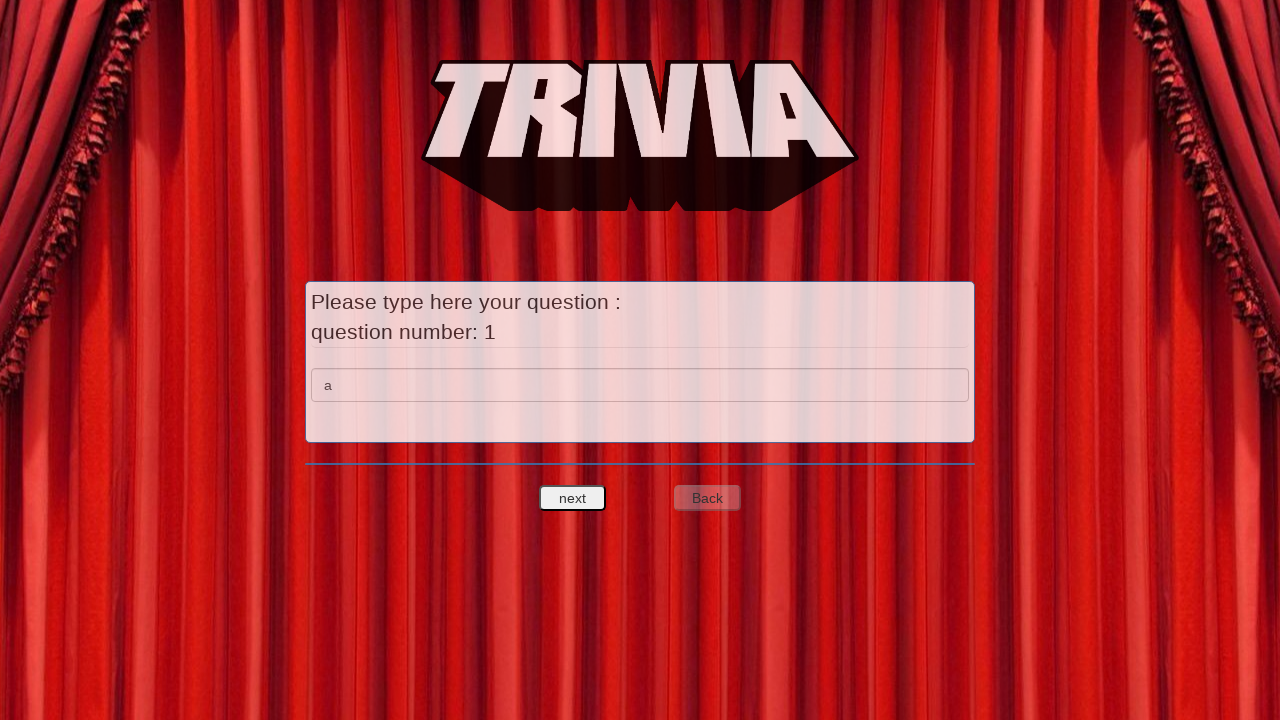

Verified return to question 1 after clicking back button
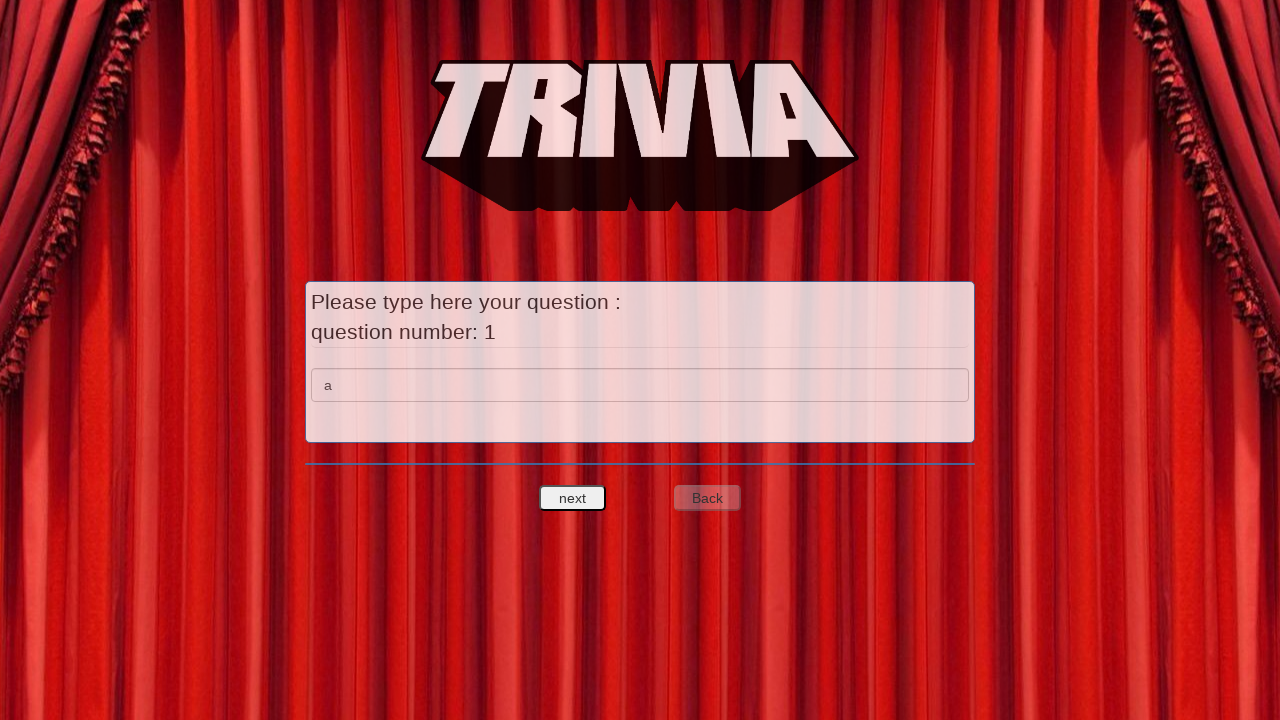

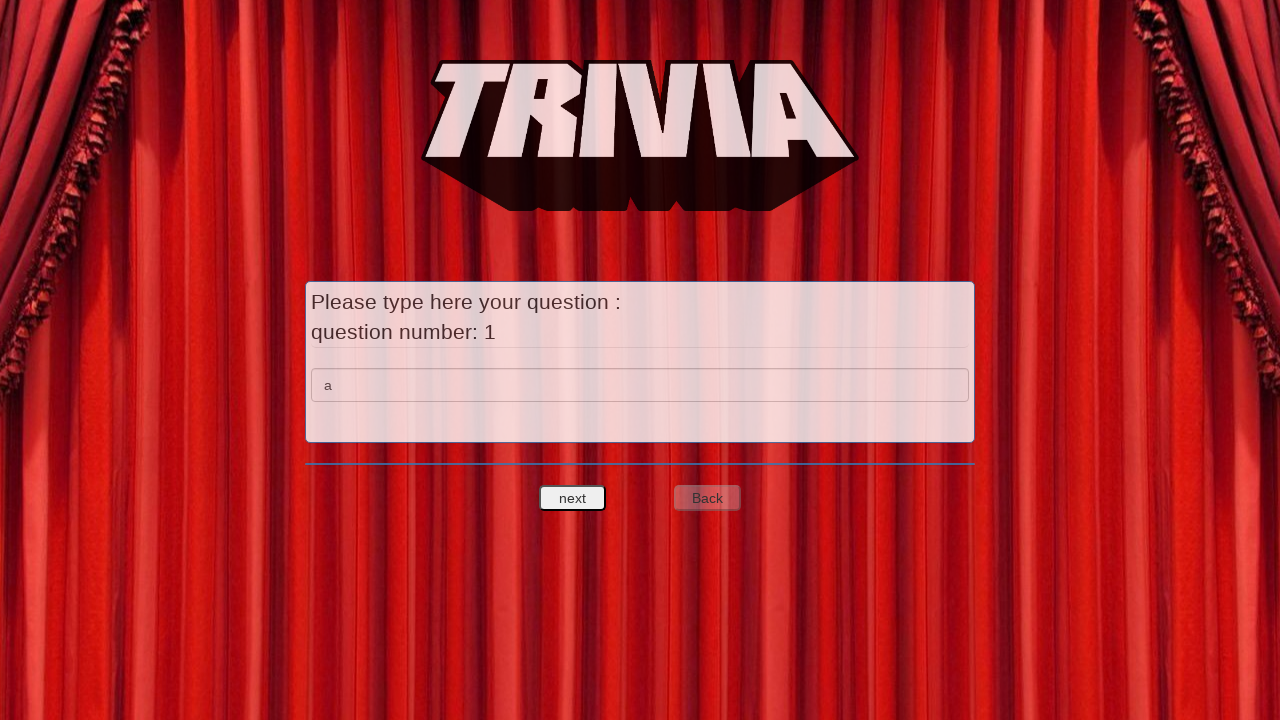